Tests passenger count dropdown functionality by clicking to open the dropdown, incrementing adult passenger count multiple times, and closing the dropdown

Starting URL: https://rahulshettyacademy.com/dropdownsPractise/

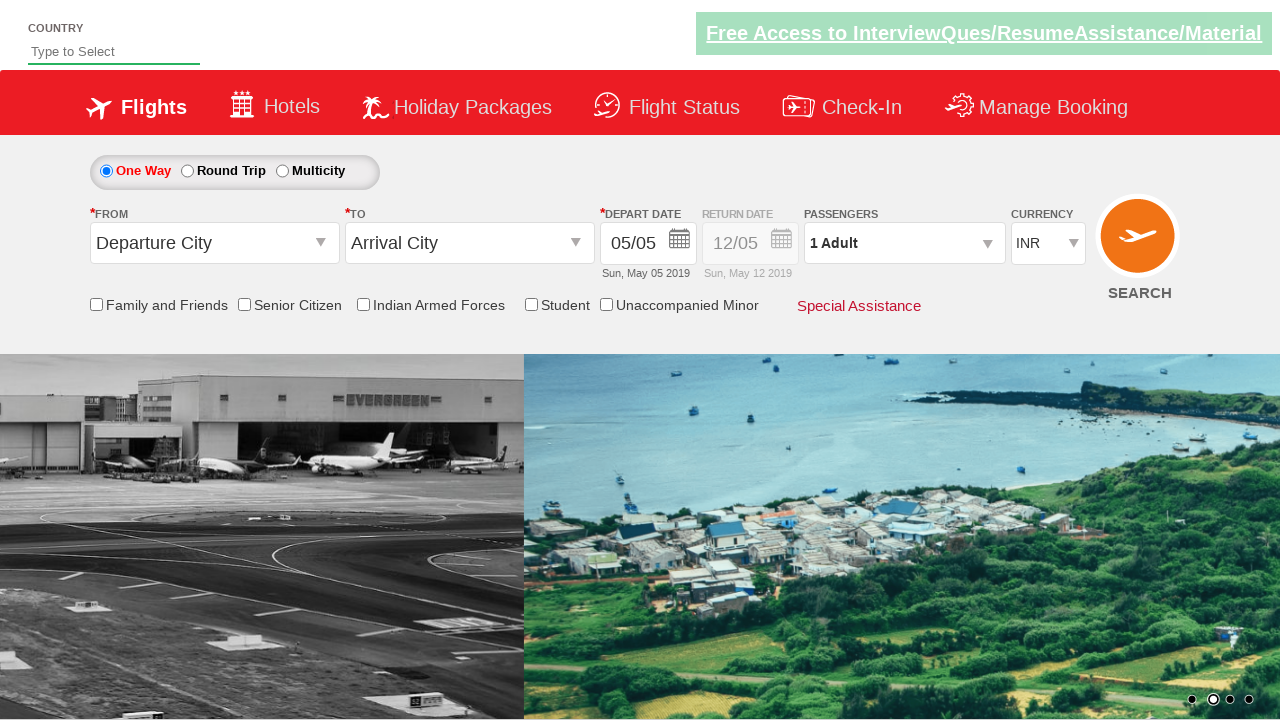

Clicked passenger count dropdown to open it at (904, 243) on #divpaxinfo
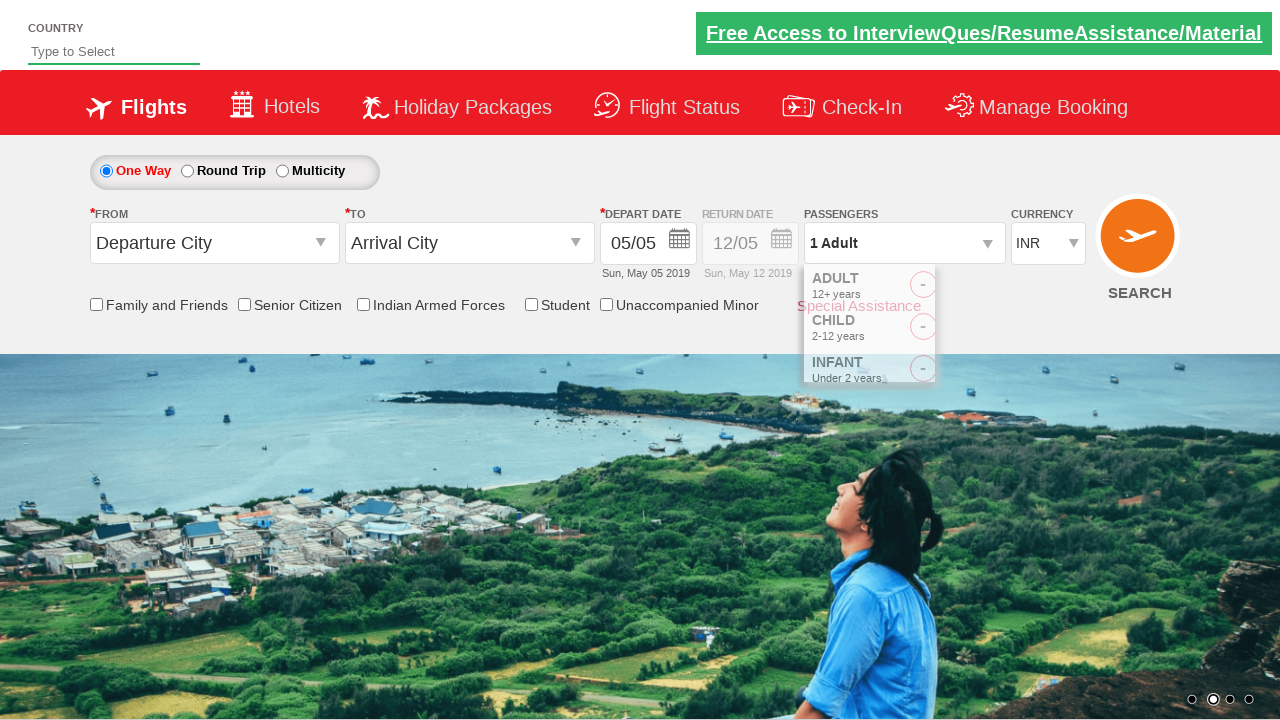

Waited for dropdown to be ready
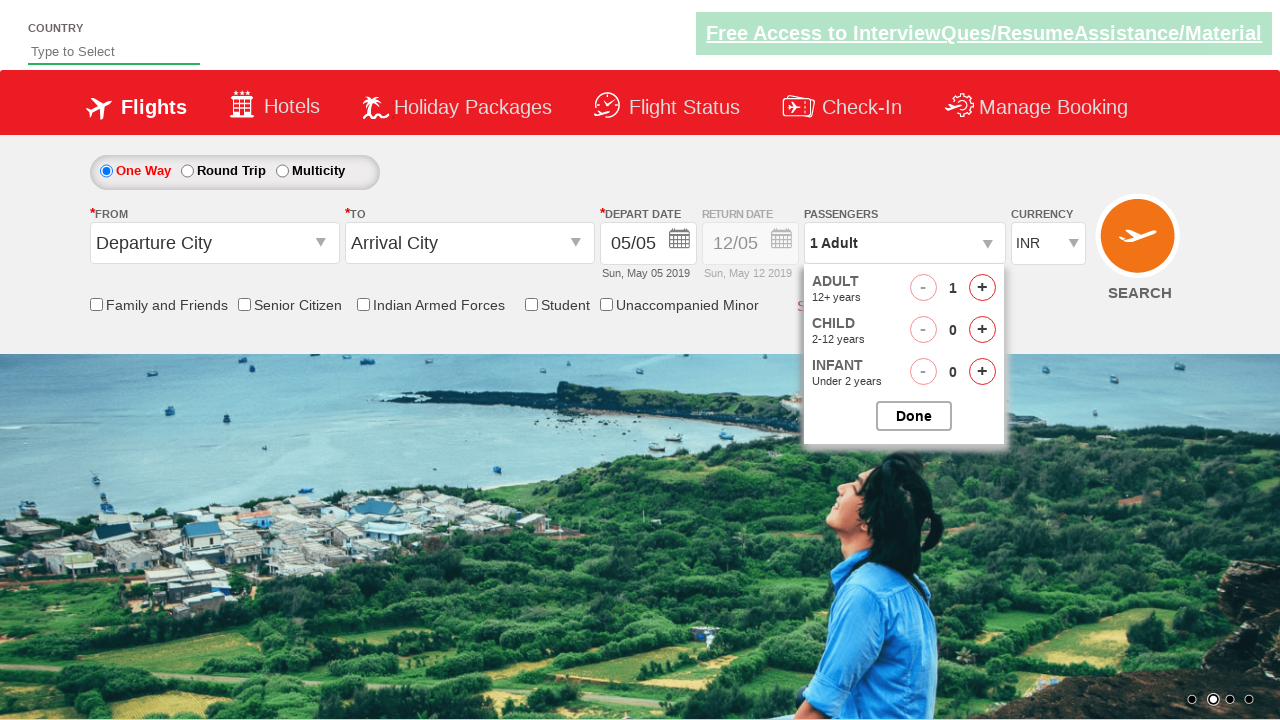

Incremented adult passenger count (iteration 1 of 3) at (982, 288) on #hrefIncAdt
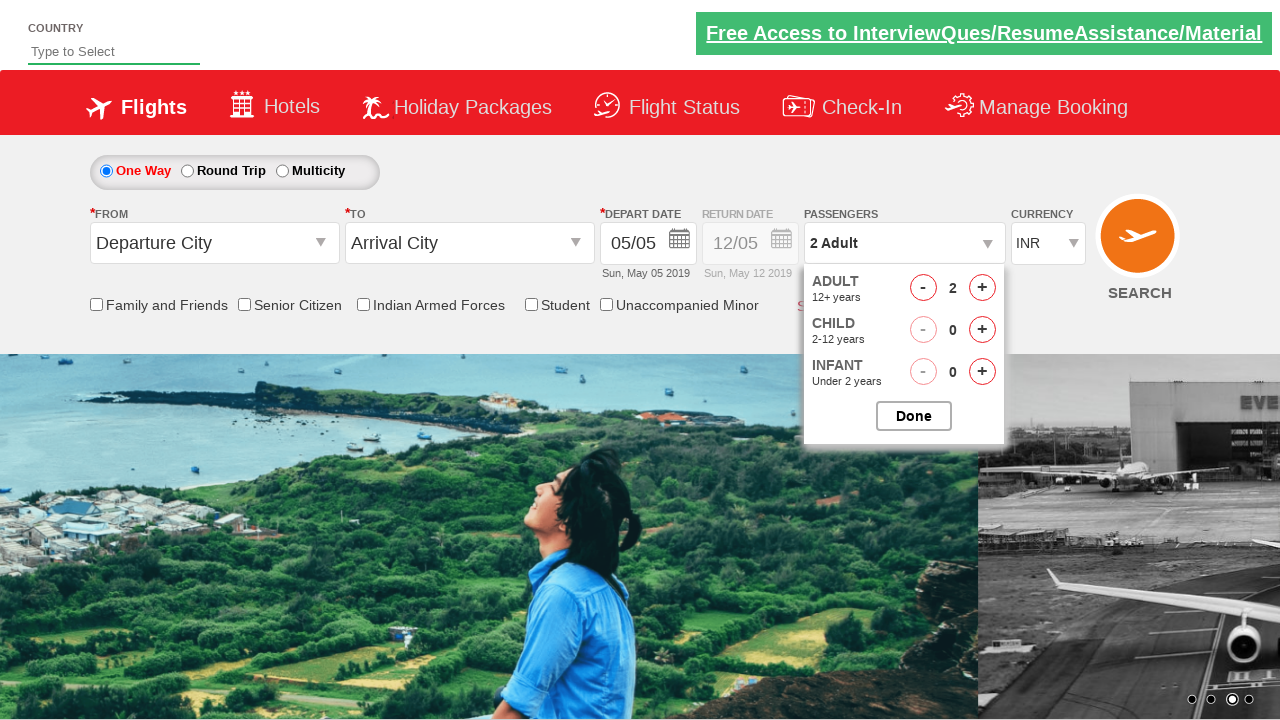

Incremented adult passenger count (iteration 2 of 3) at (982, 288) on #hrefIncAdt
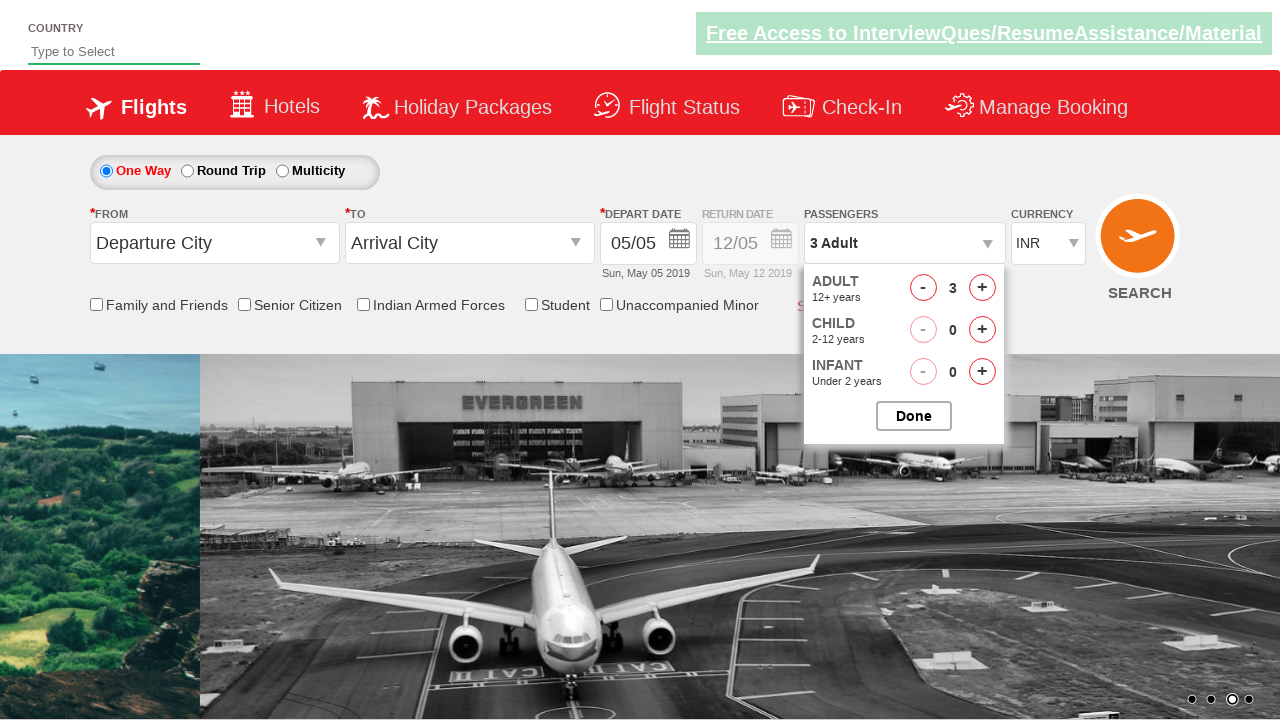

Incremented adult passenger count (iteration 3 of 3) at (982, 288) on #hrefIncAdt
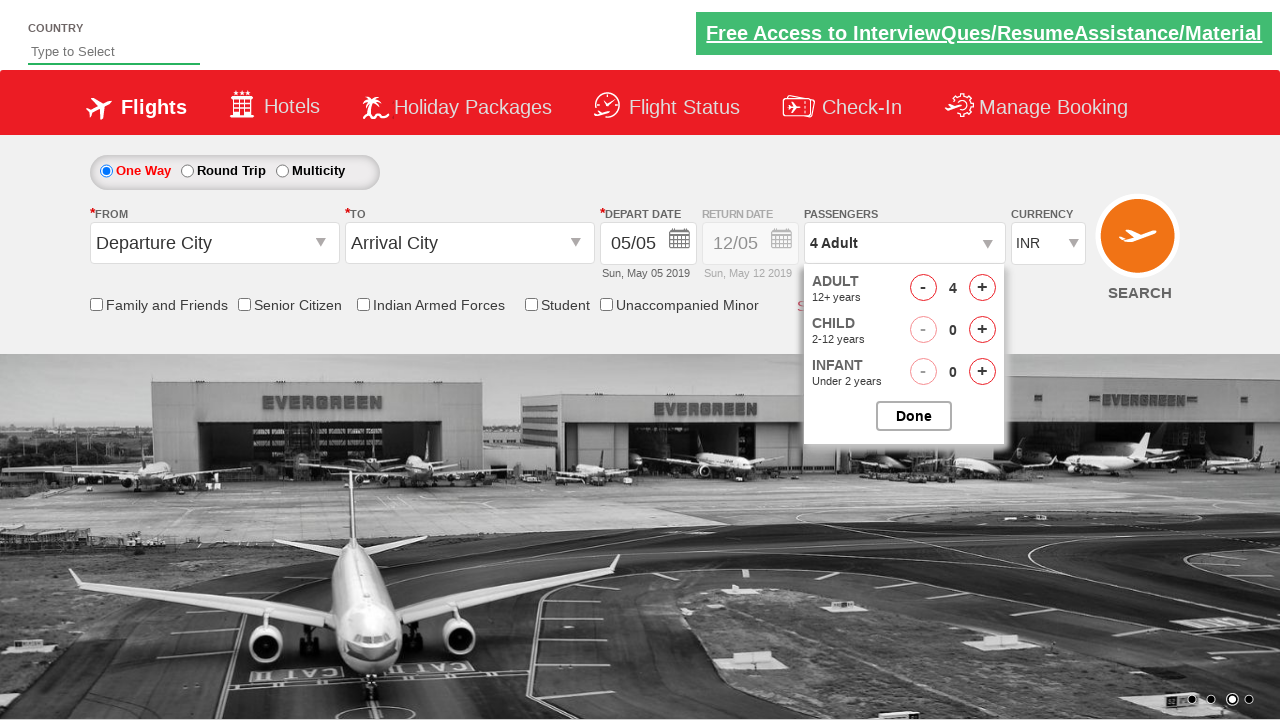

Closed the passenger dropdown at (914, 416) on #btnclosepaxoption
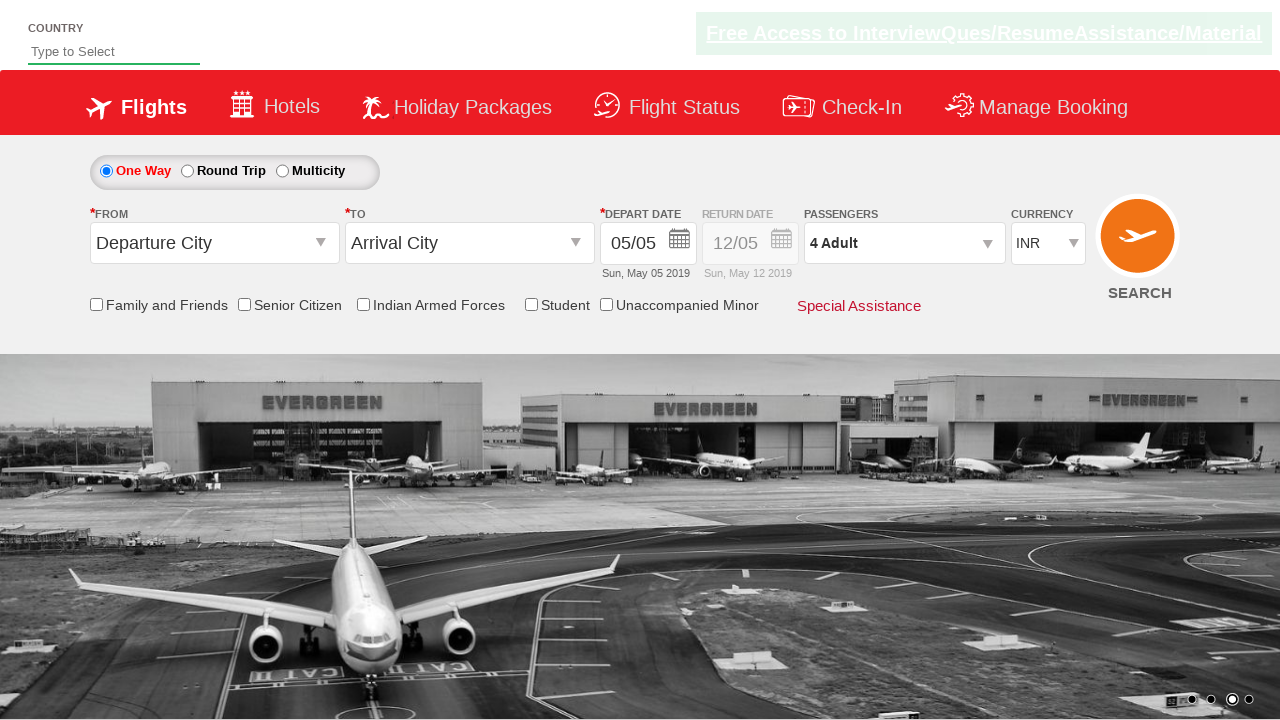

Waited to see the final result
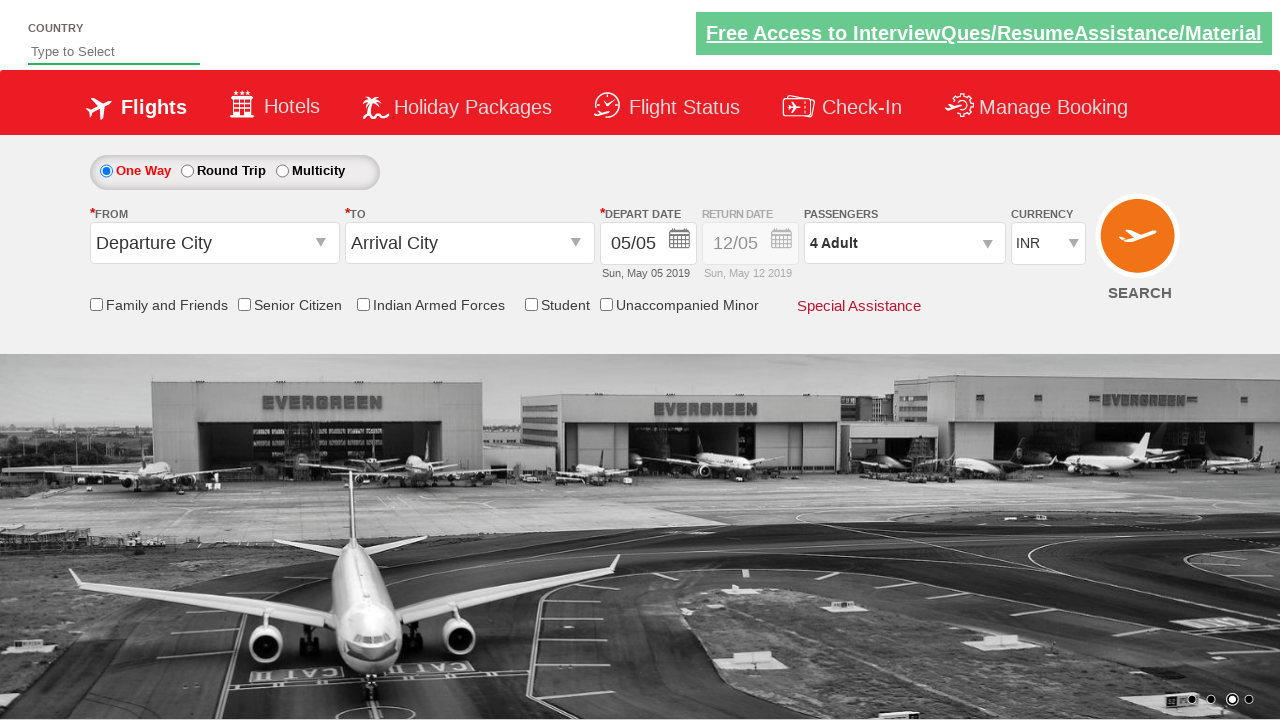

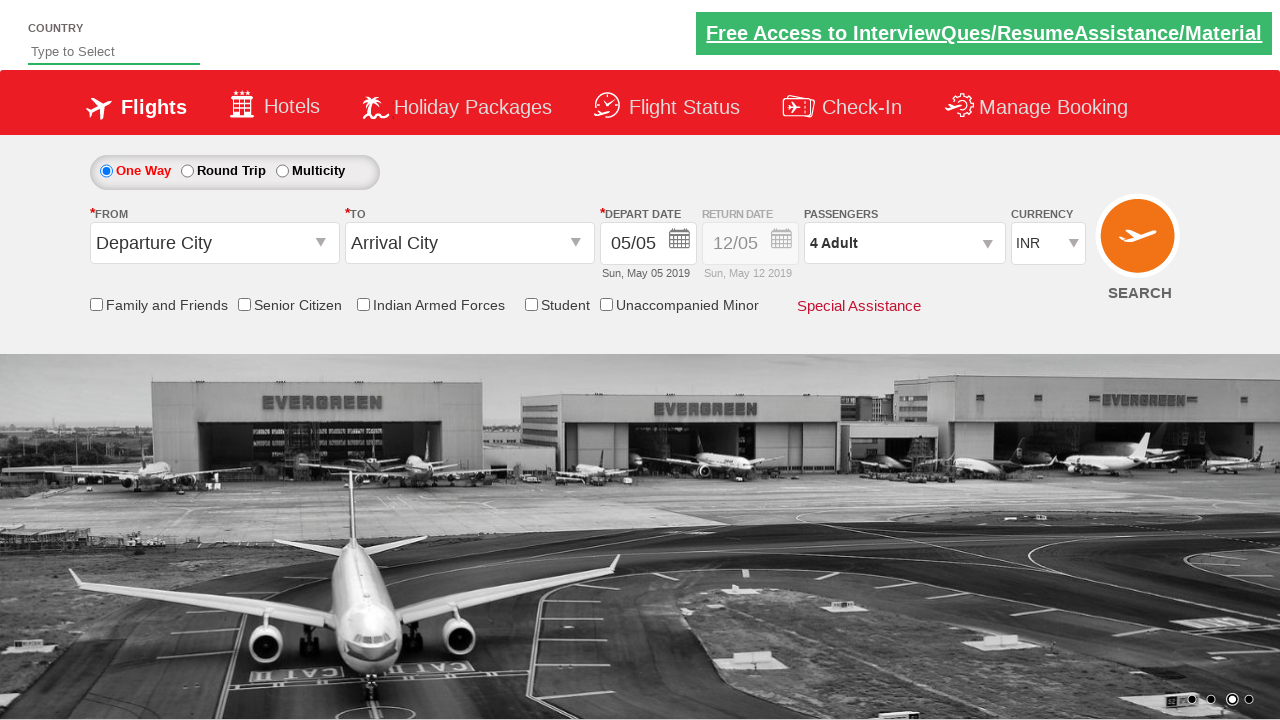